Navigates to the HDFC website homepage and waits for the page to load

Starting URL: https://www.hdfc.com/

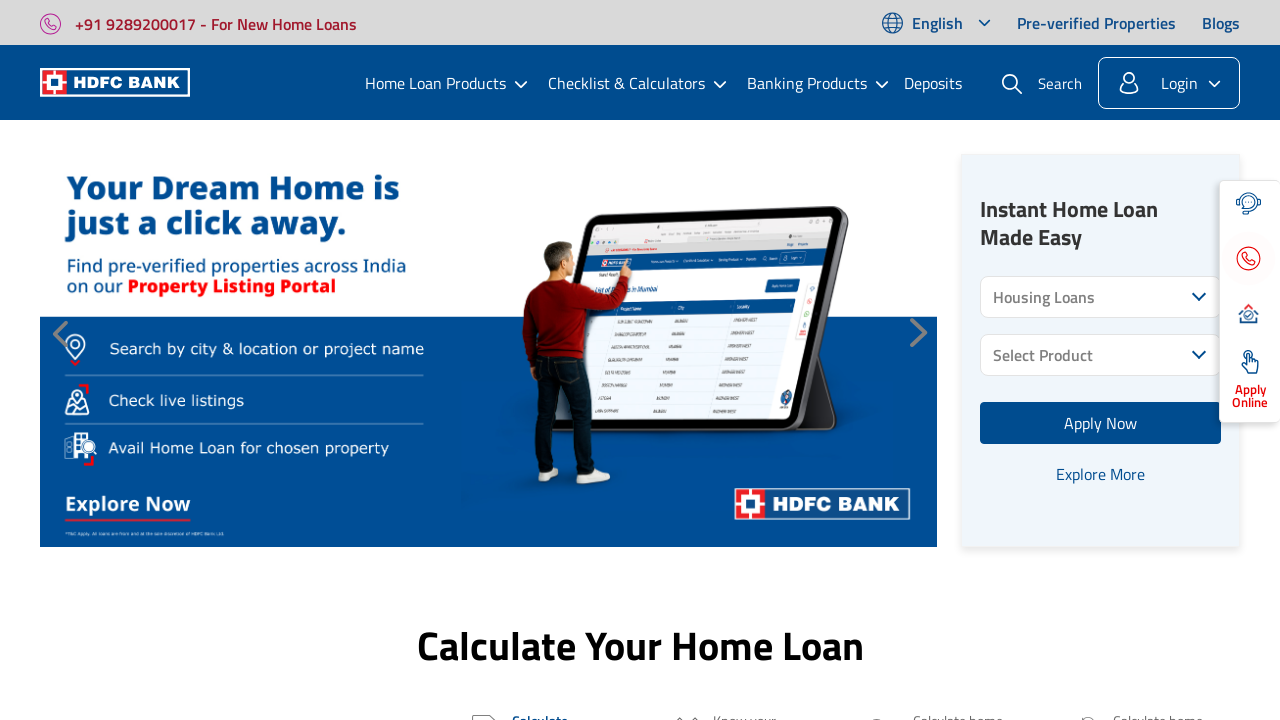

Waited for HDFC homepage to load (domcontentloaded state)
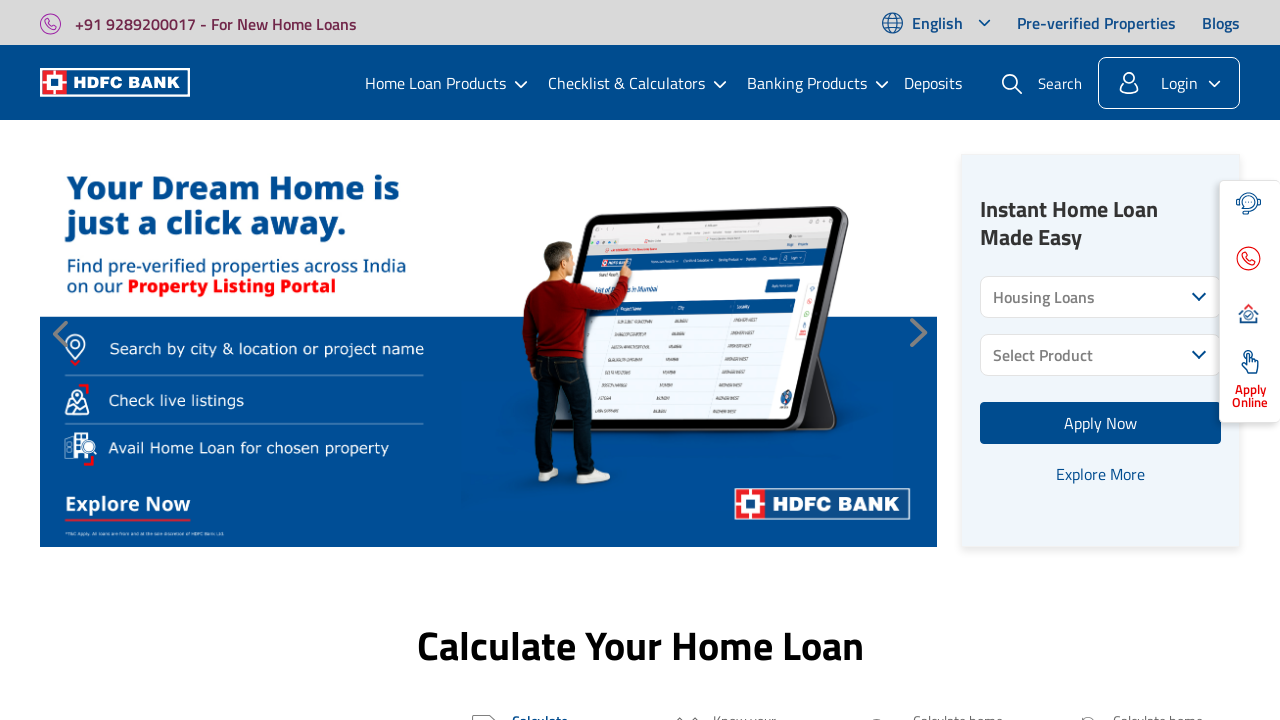

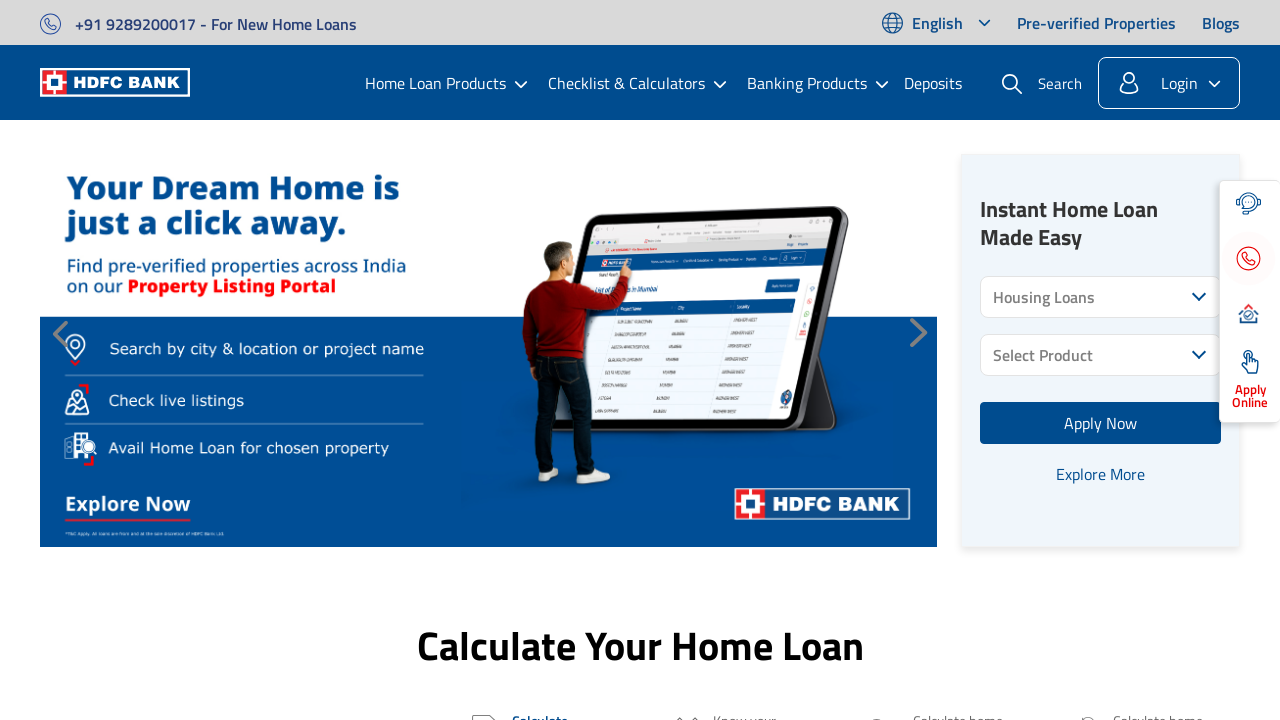